Demonstrates Junit reporter by clicking element using ID selector

Starting URL: http://omayo.blogspot.com

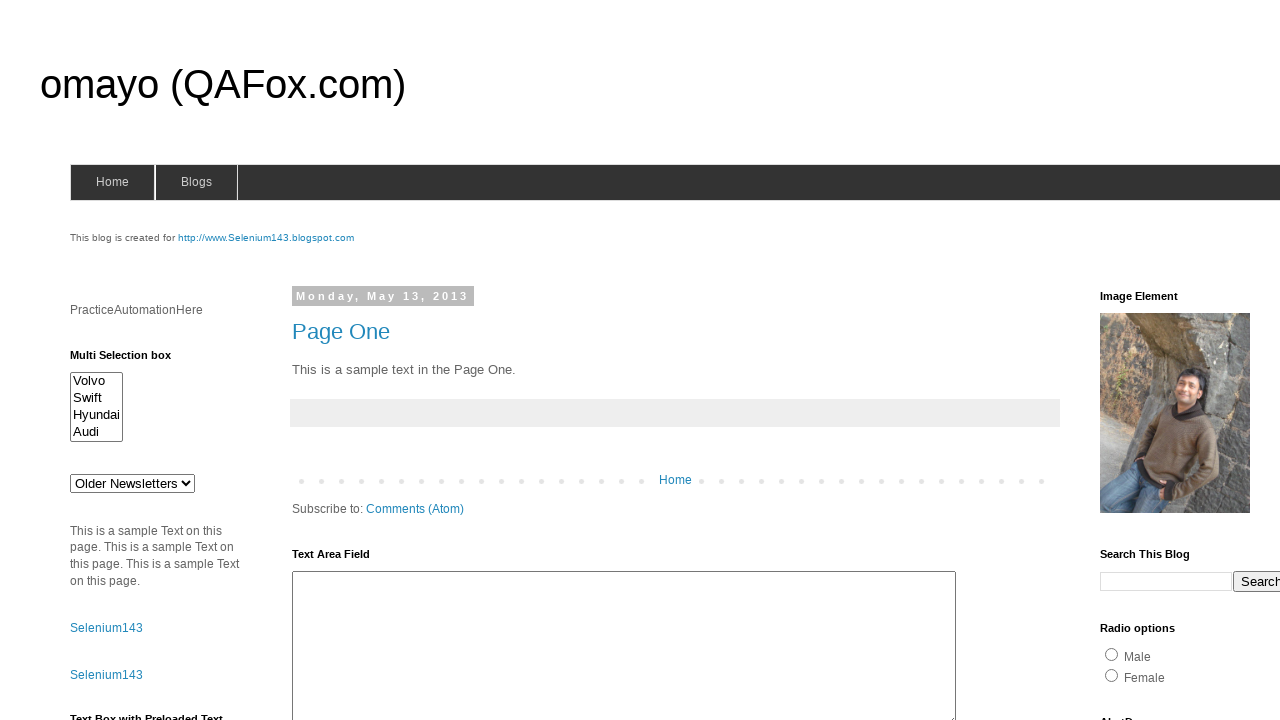

Navigated to http://omayo.blogspot.com
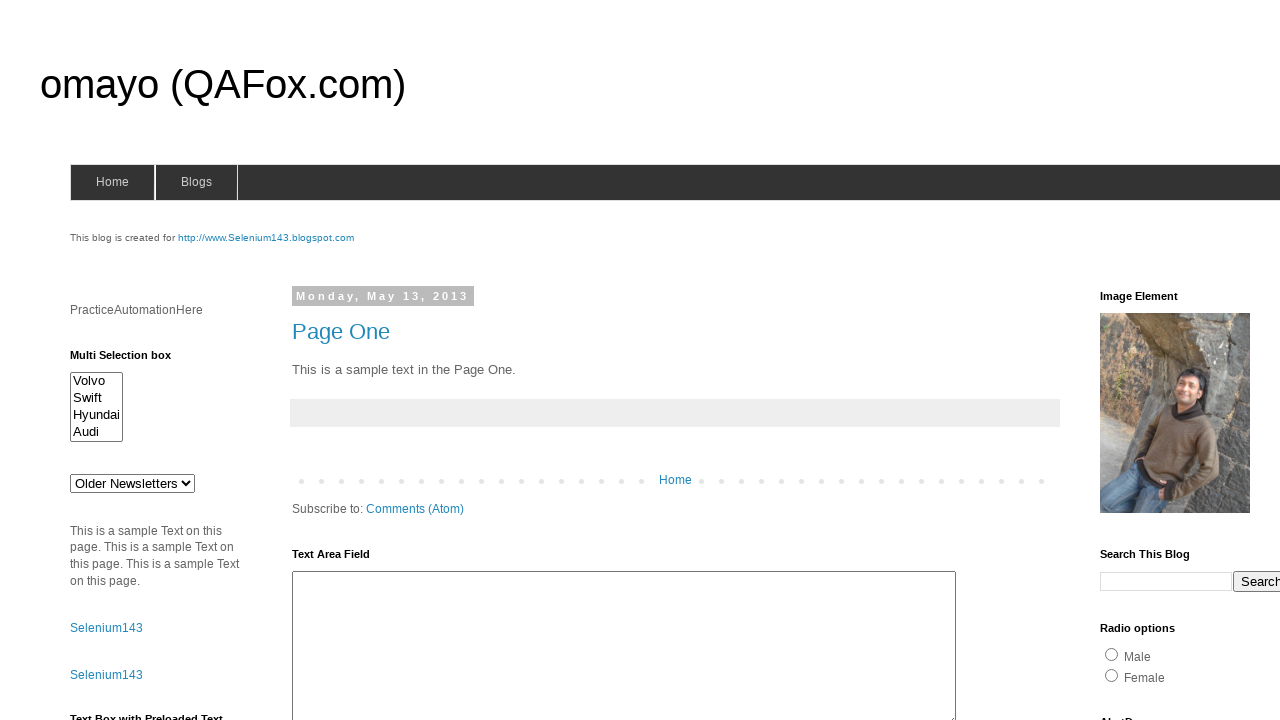

Clicked element with ID selector #selenium143 at (266, 238) on #selenium143
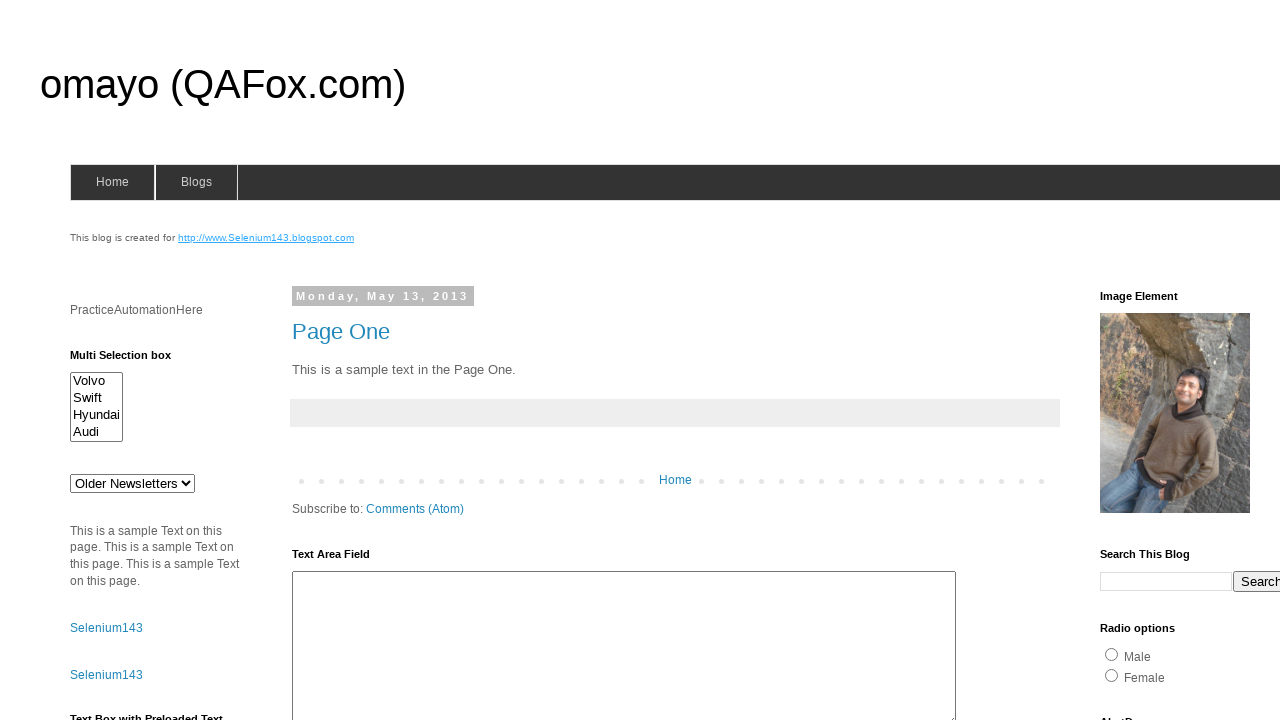

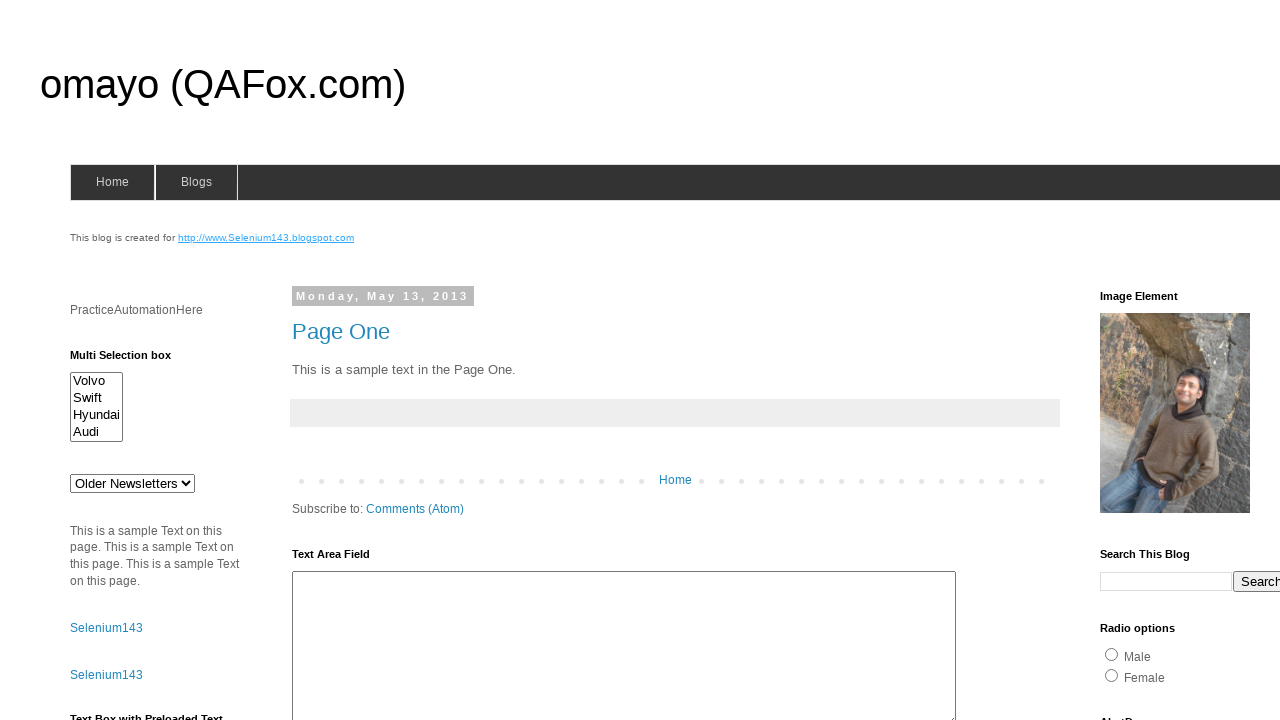